Tests Python.org search functionality by entering "pycon" as a search query and submitting the form

Starting URL: http://www.python.org

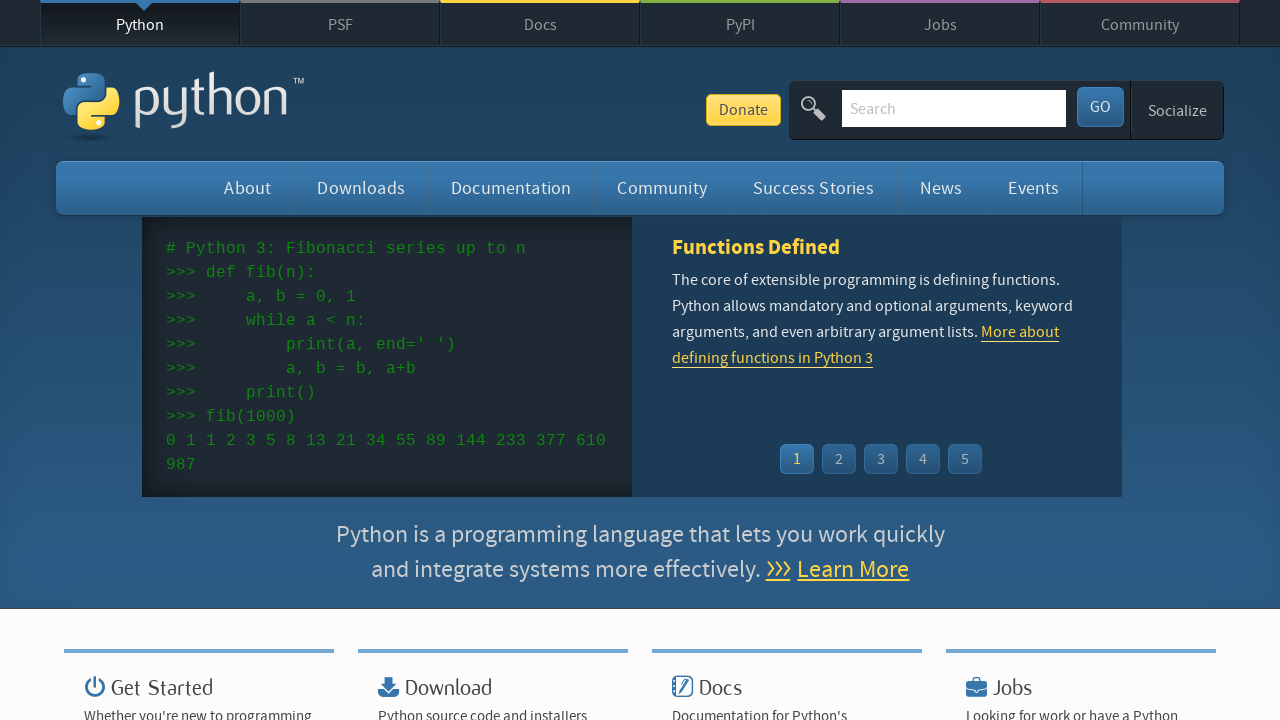

Filled search field with 'pycon' query on input[name='q']
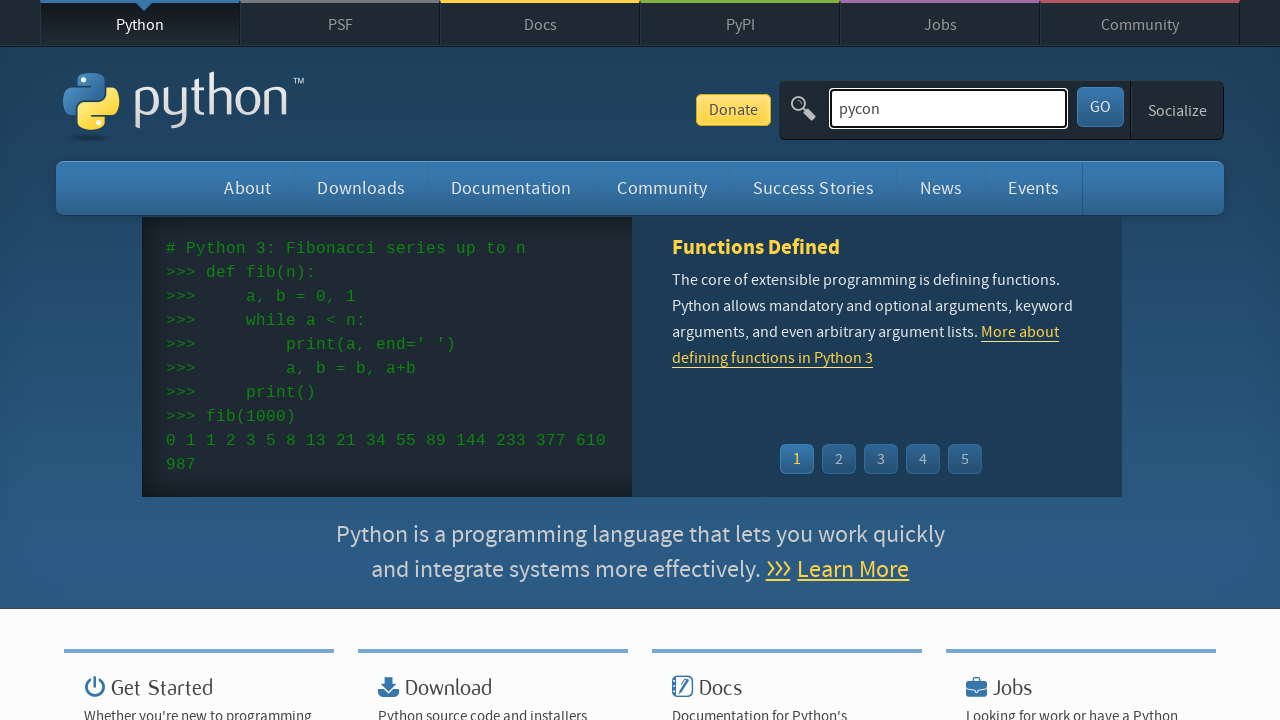

Submitted search by pressing Enter on input[name='q']
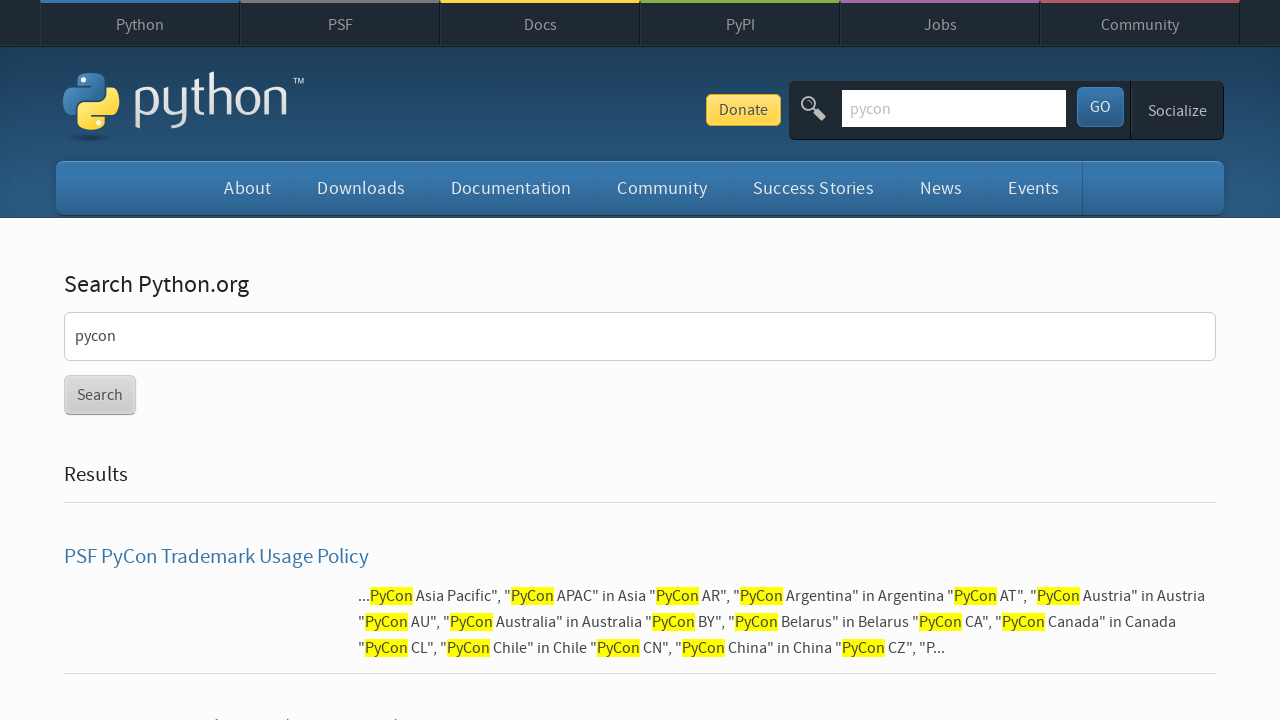

Search results page loaded with network idle
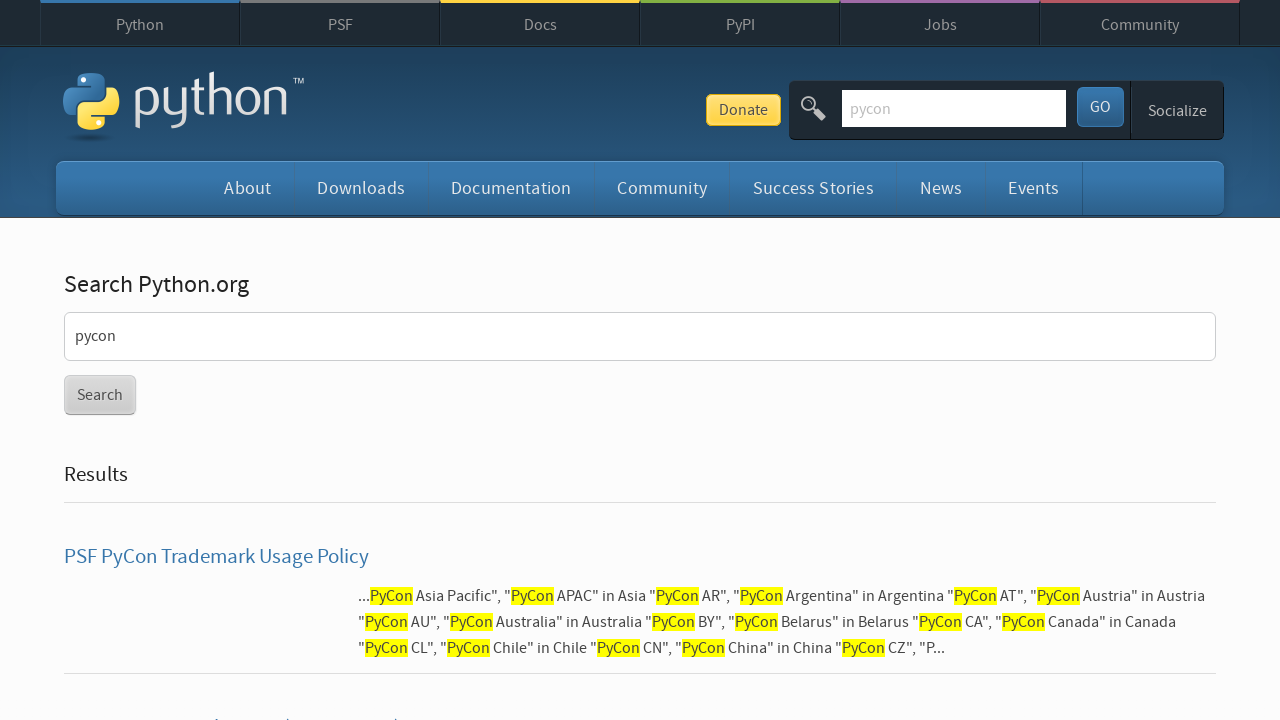

Verified search results are displayed (no 'No results found' message)
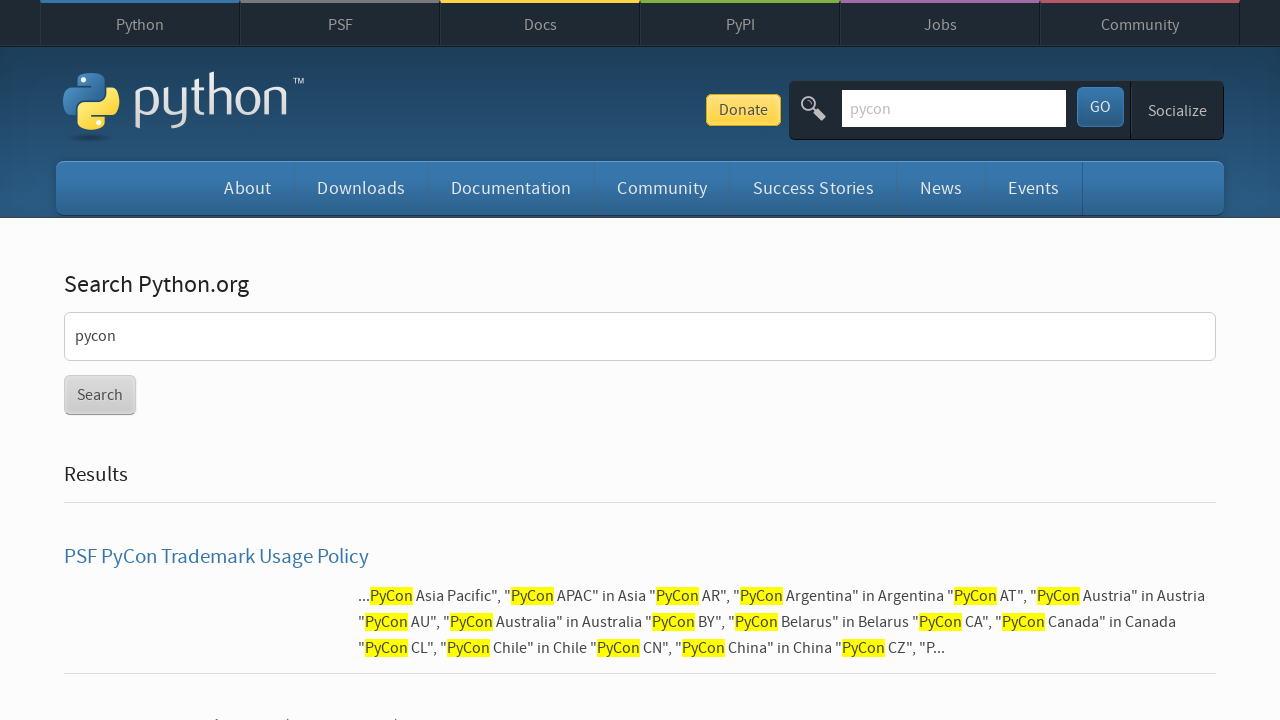

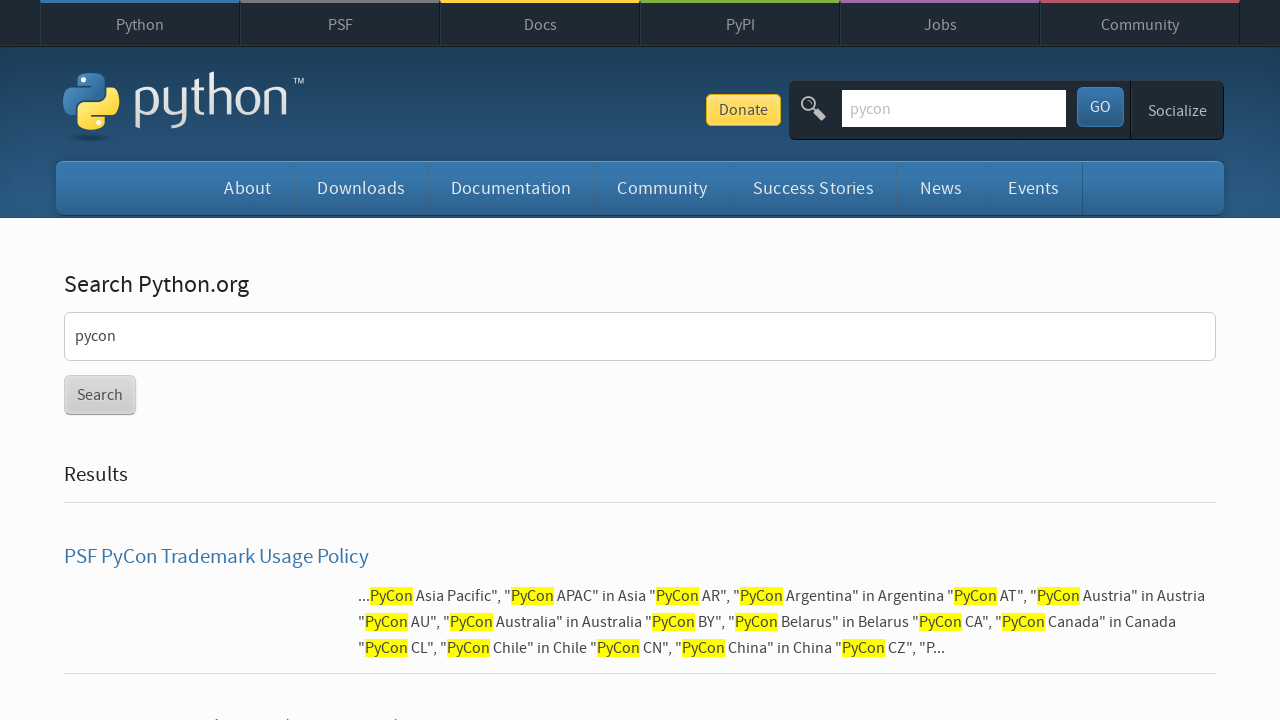